Navigates to a GitHub user profile page and waits for the page title to contain the username, verifying the profile page loads correctly.

Starting URL: https://github.com/devanshsingh15

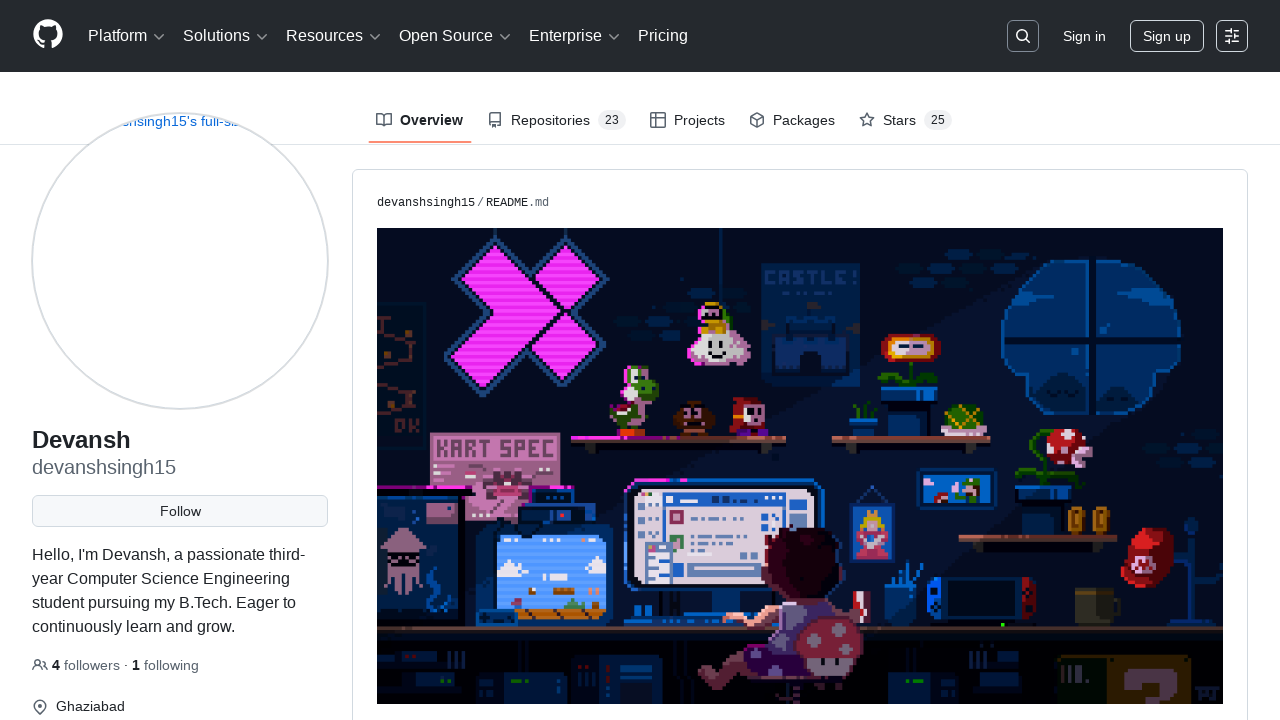

Navigated to GitHub user profile page for devanshsingh15
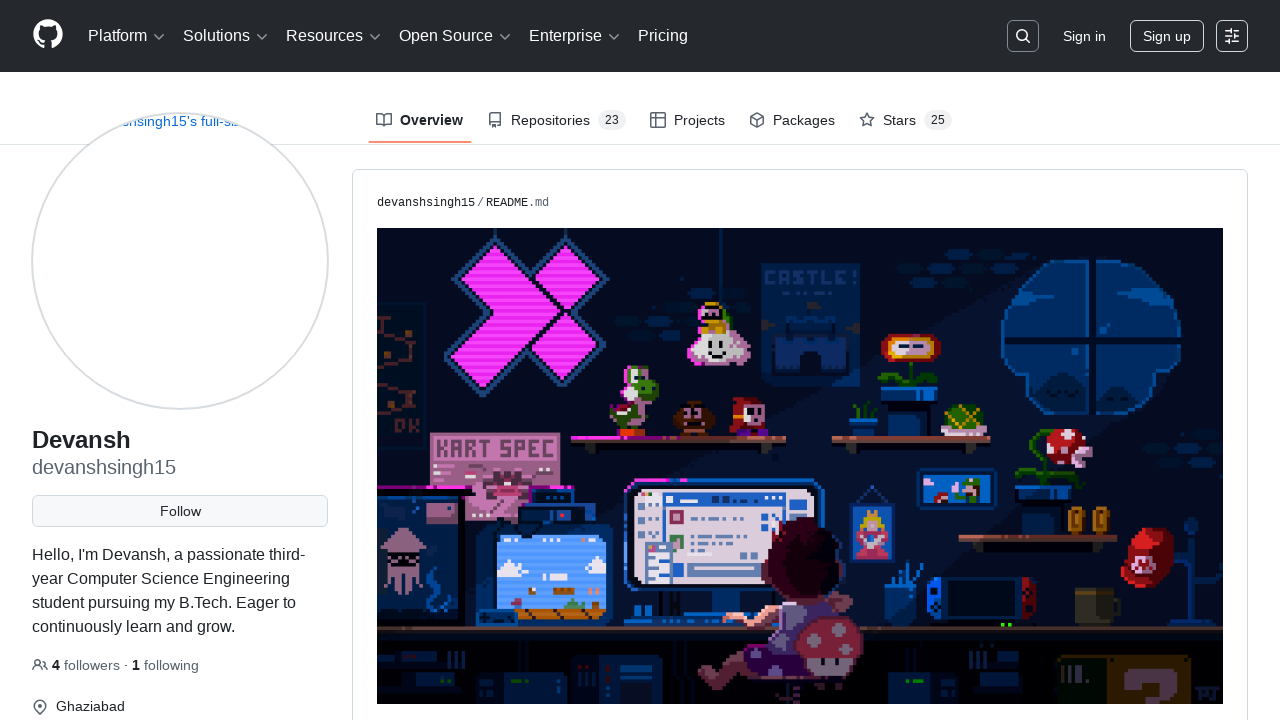

Page title confirmed to contain username 'devanshsingh15', profile page loaded successfully
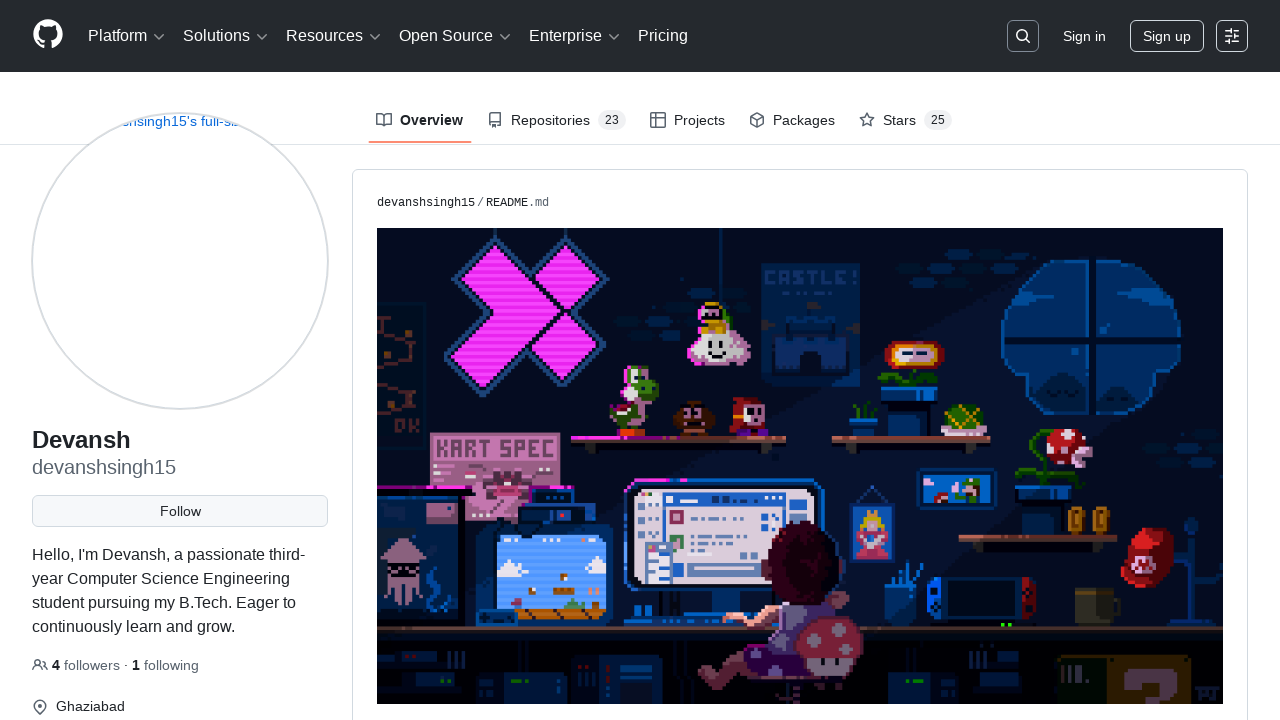

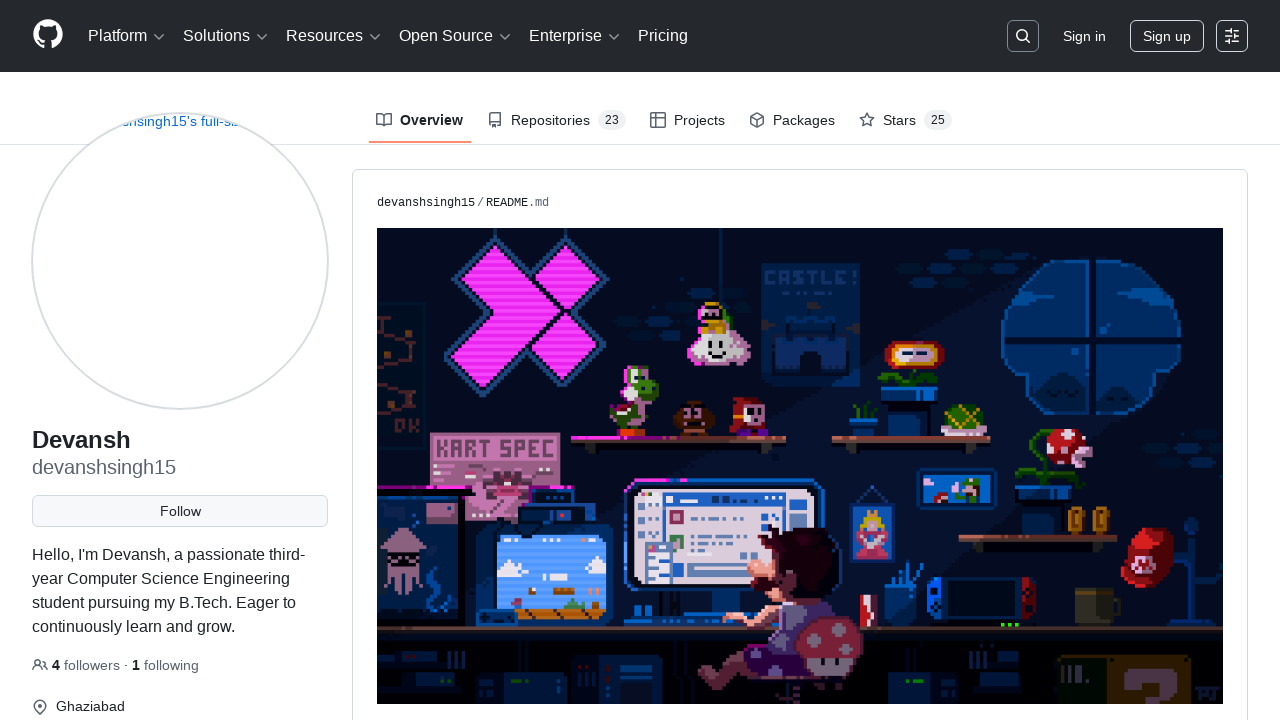